Tests the train search functionality on erail.in by entering source station (MAS), destination station (MDU), selecting date-only option, and submitting the search to view available trains.

Starting URL: https://erail.in/

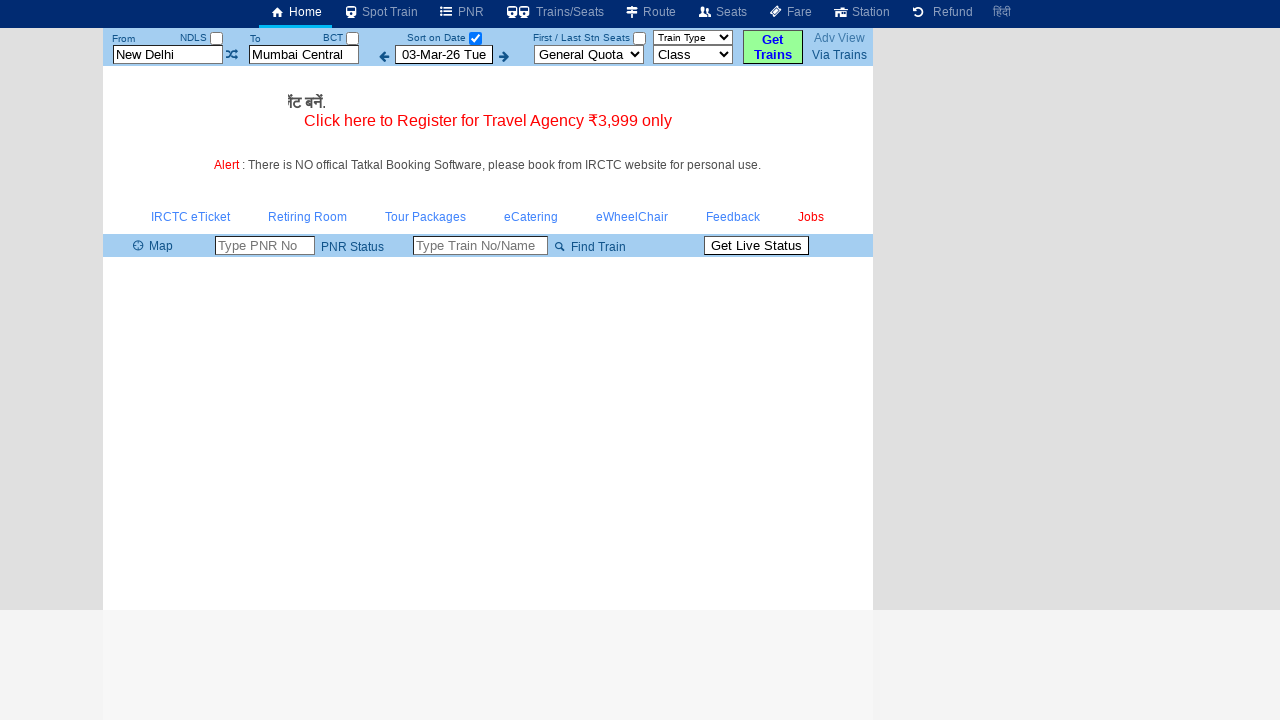

Cleared source station field on #txtStationFrom
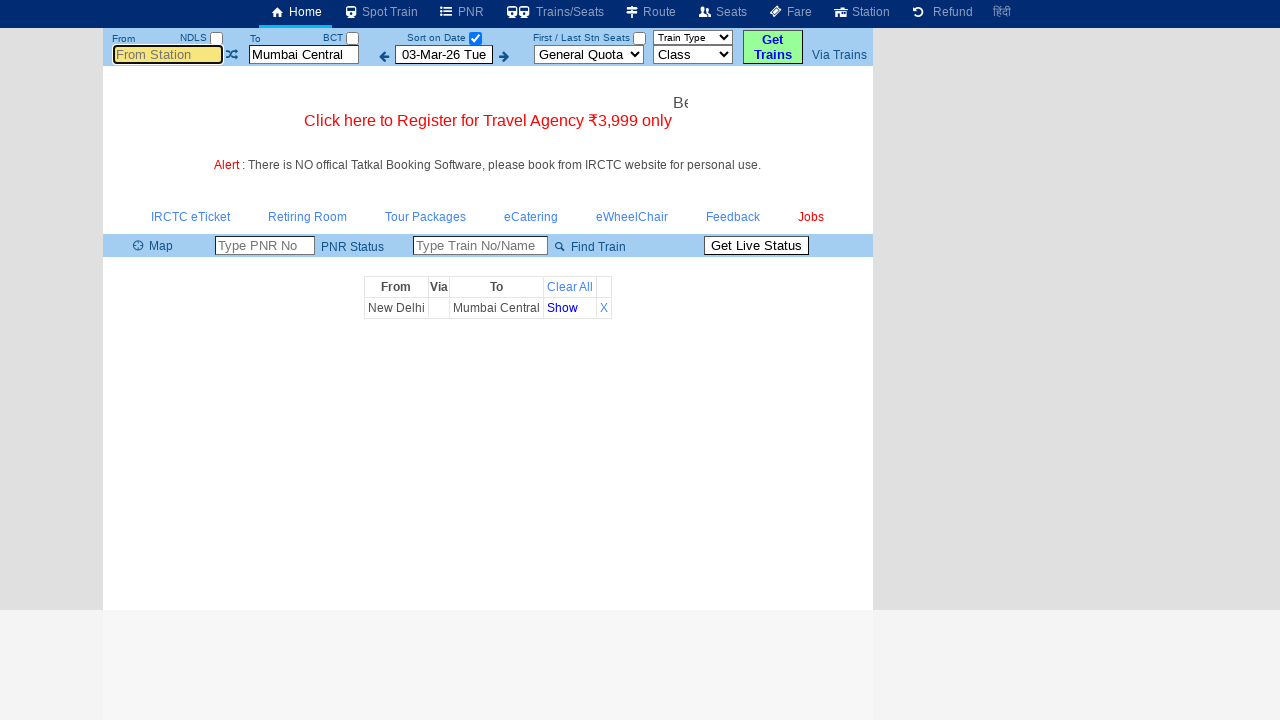

Entered 'MAS' as source station on #txtStationFrom
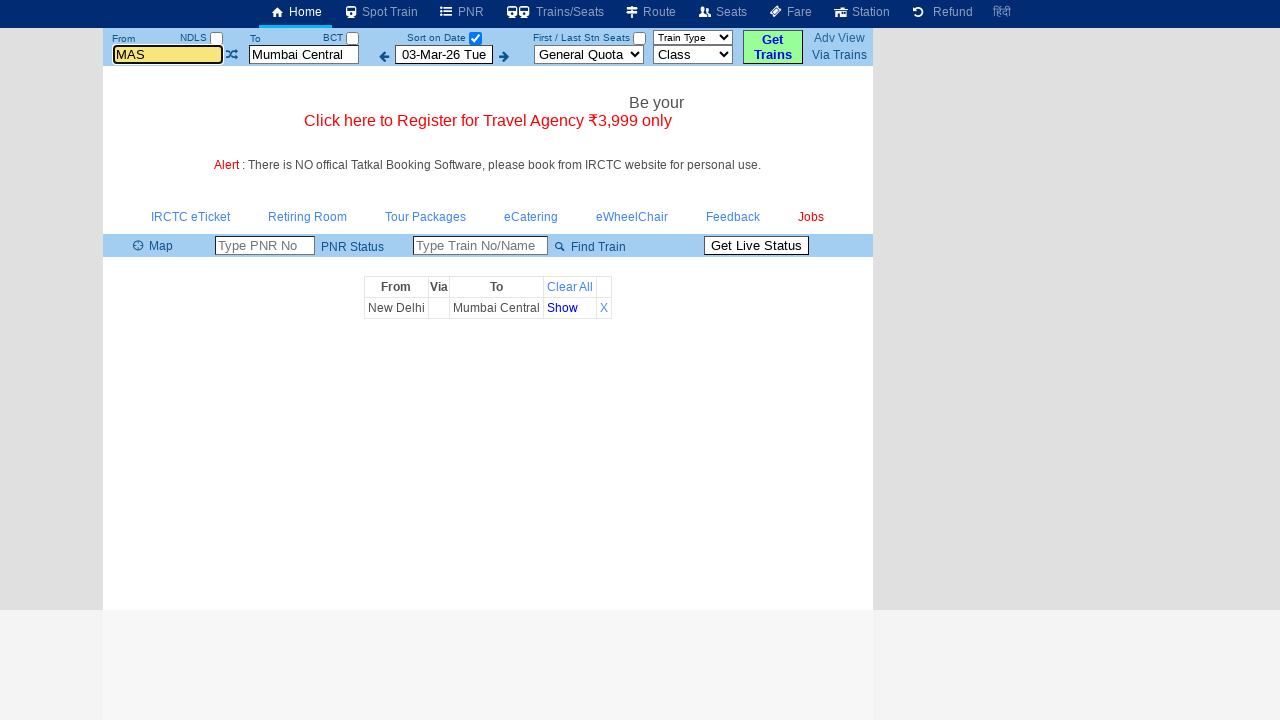

Pressed Enter to confirm source station on #txtStationFrom
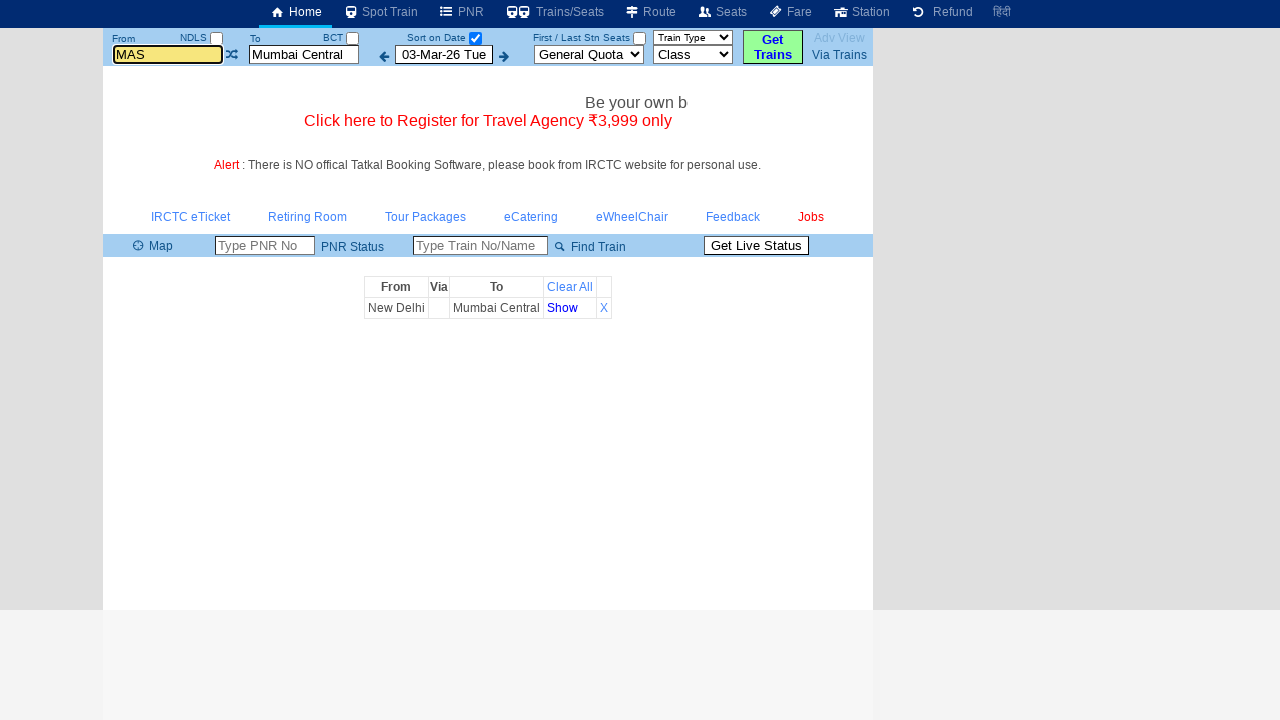

Cleared destination station field on #txtStationTo
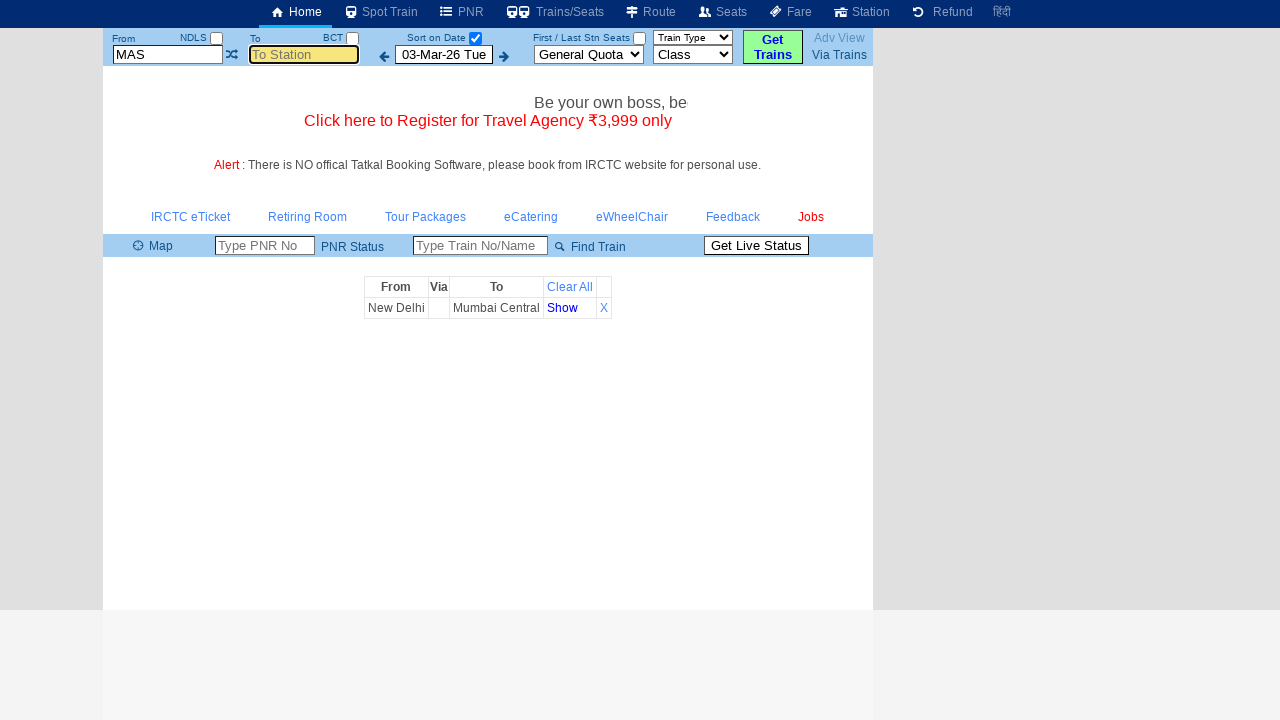

Entered 'MDU' as destination station on #txtStationTo
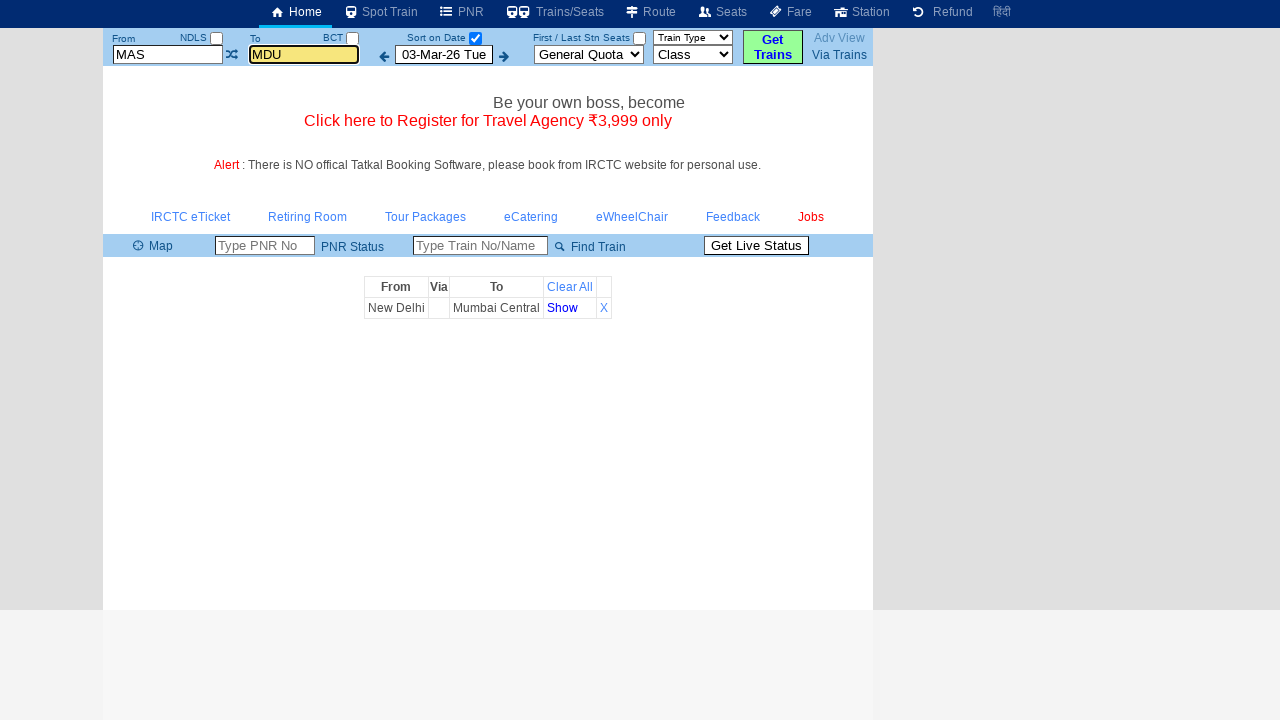

Pressed Enter to confirm destination station on #txtStationTo
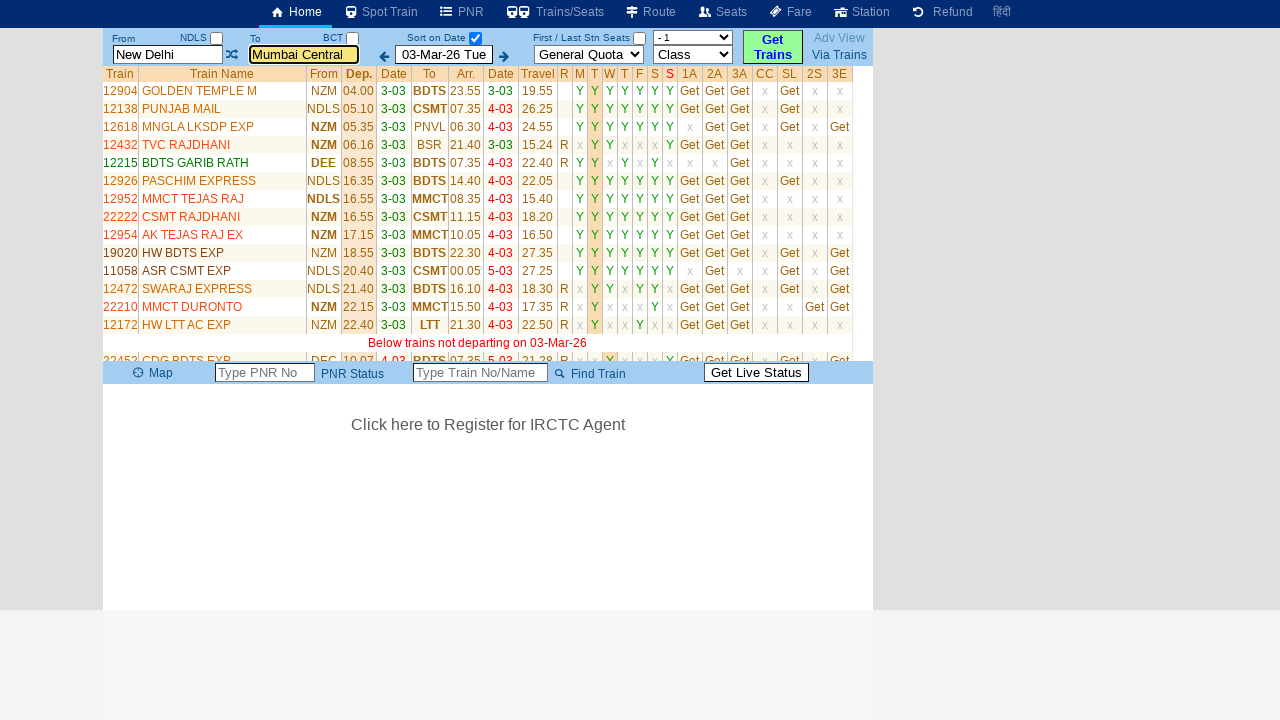

Clicked date-only checkbox option at (475, 38) on #chkSelectDateOnly
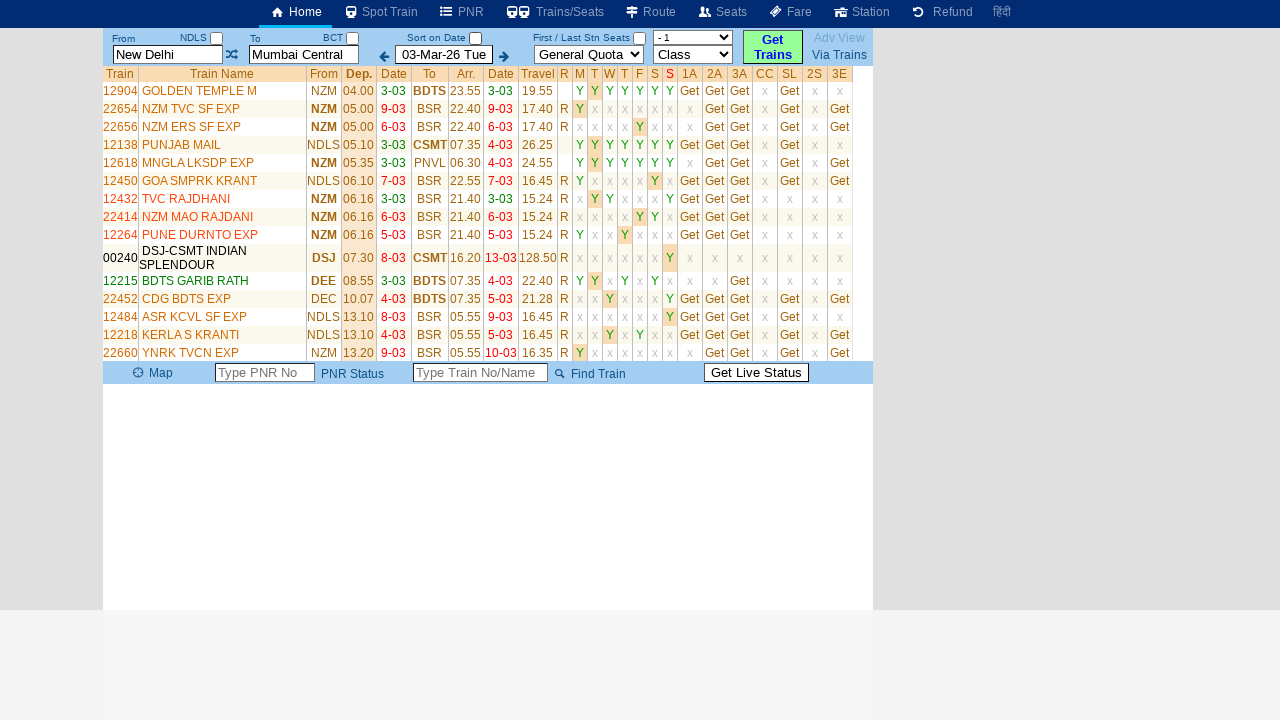

Clicked search button to initiate train search at (773, 47) on #buttonFromTo
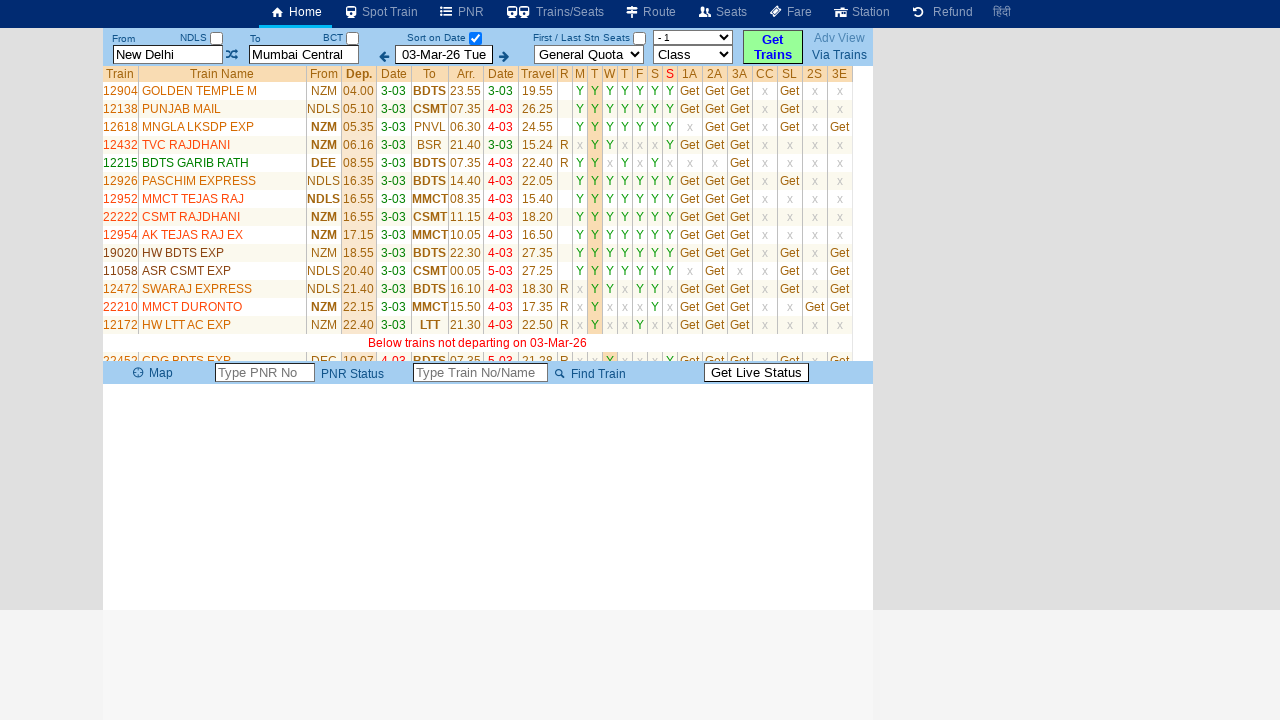

Train list results table loaded successfully
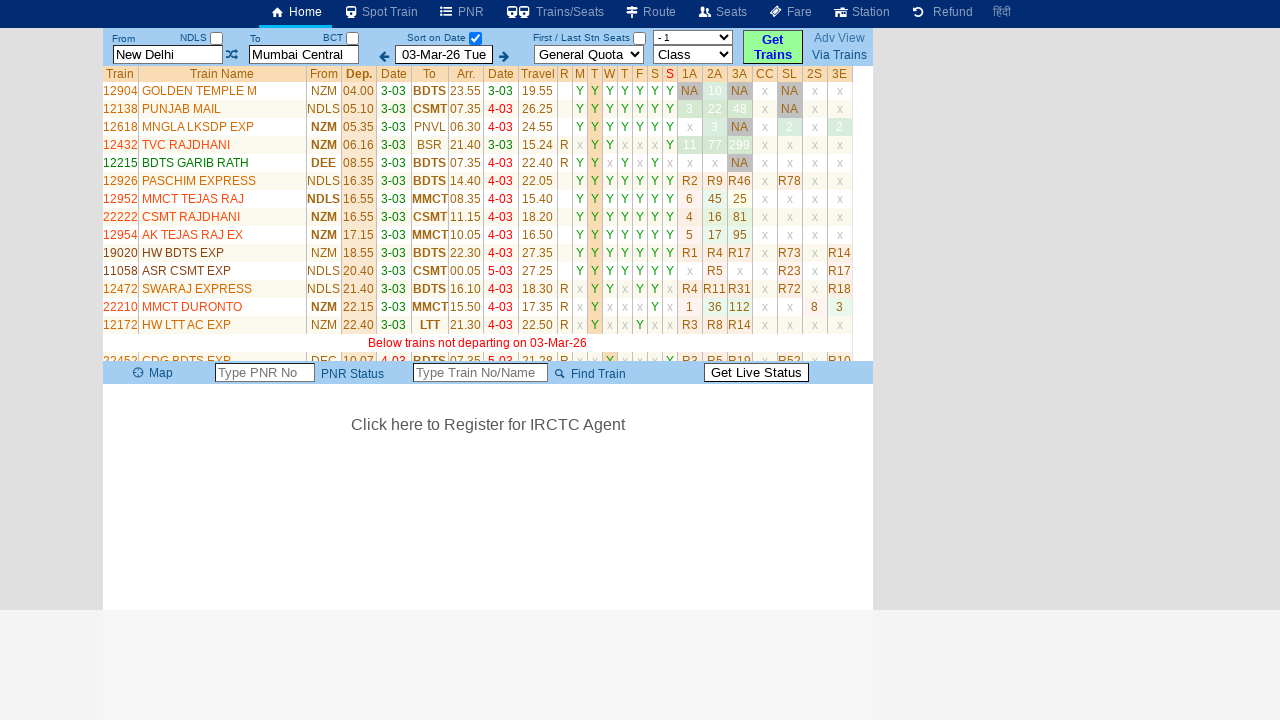

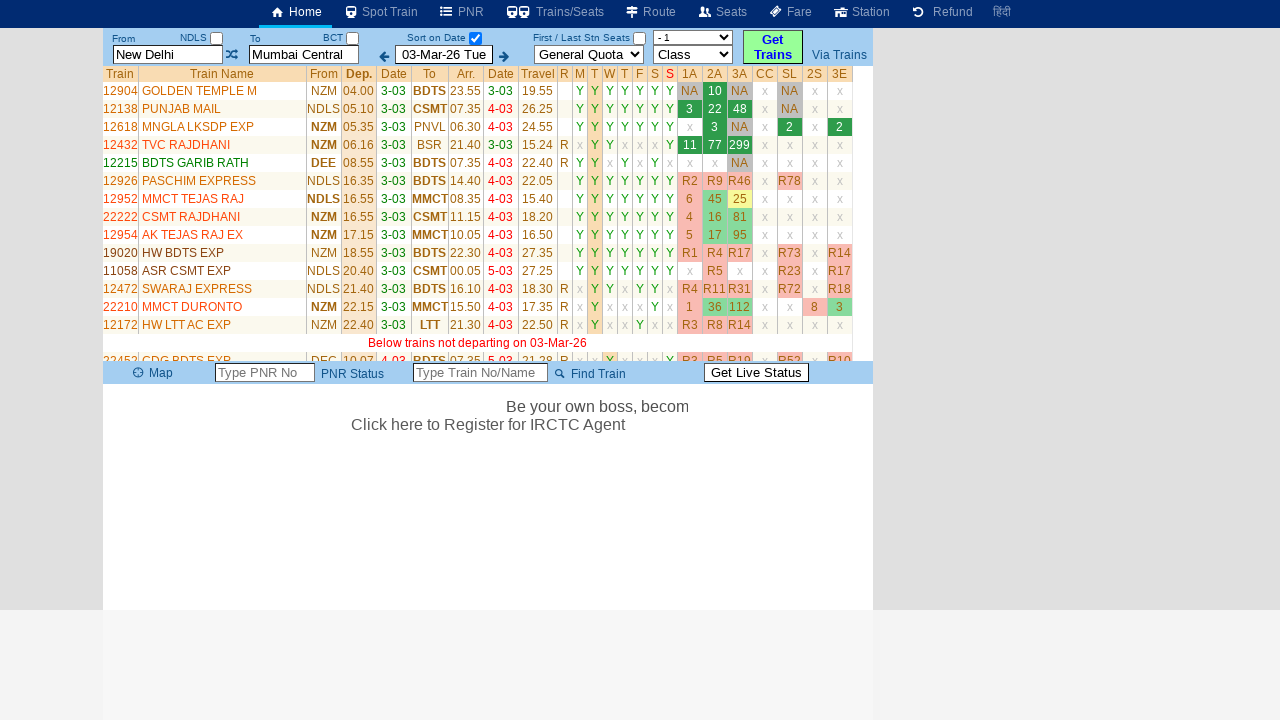